Tests sorting the Email column in ascending order by clicking the column header and verifying the email values are sorted alphabetically

Starting URL: http://the-internet.herokuapp.com/tables

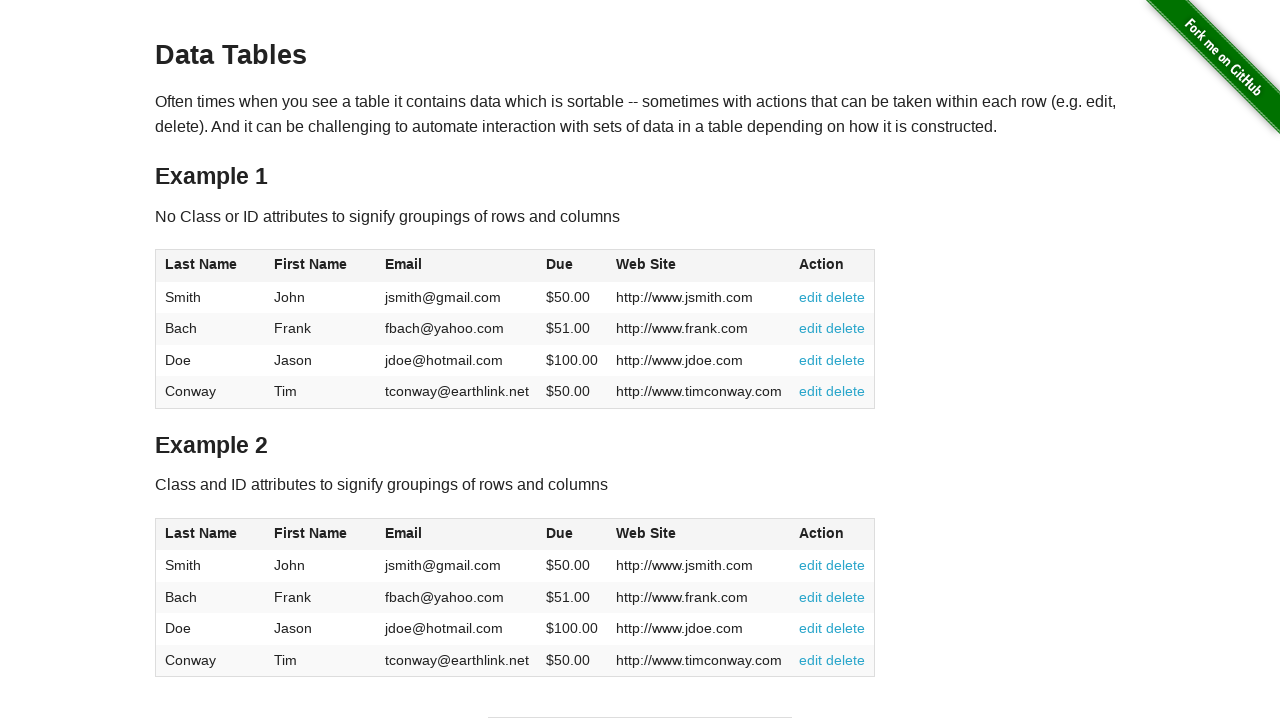

Clicked Email column header to sort in ascending order at (457, 266) on #table1 thead tr th:nth-of-type(3)
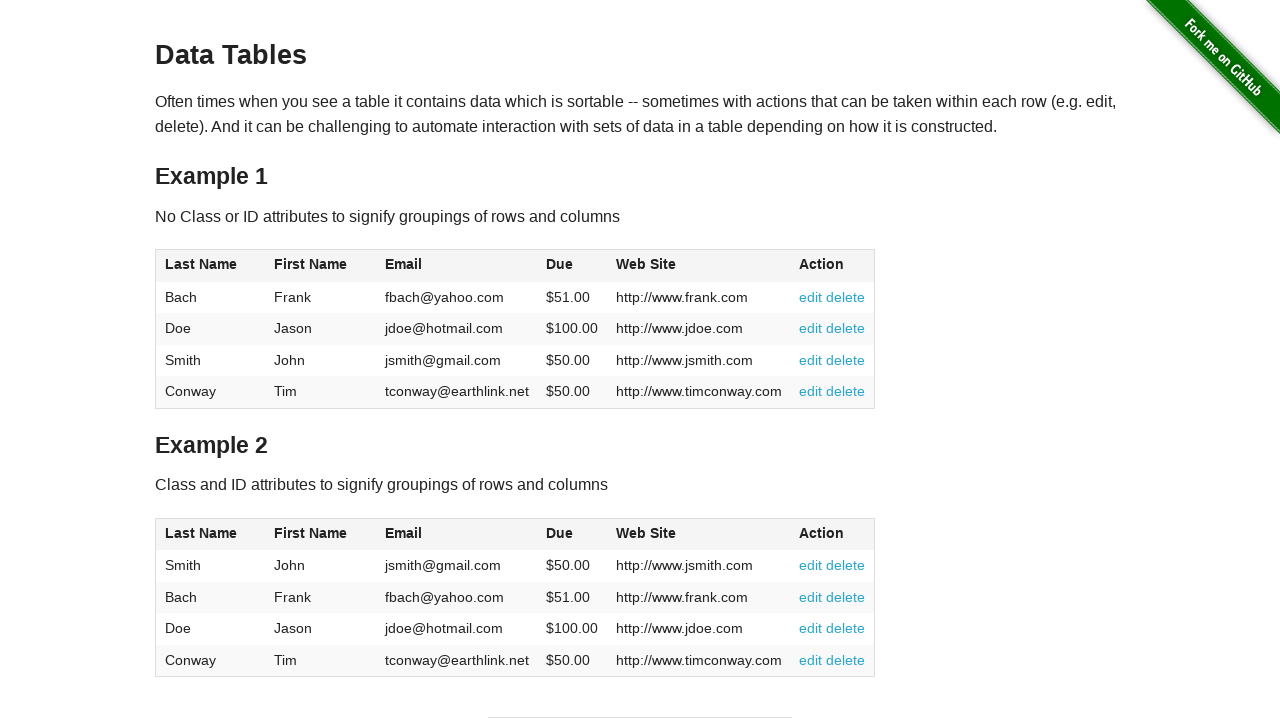

Email column loaded and table sorted in ascending alphabetical order
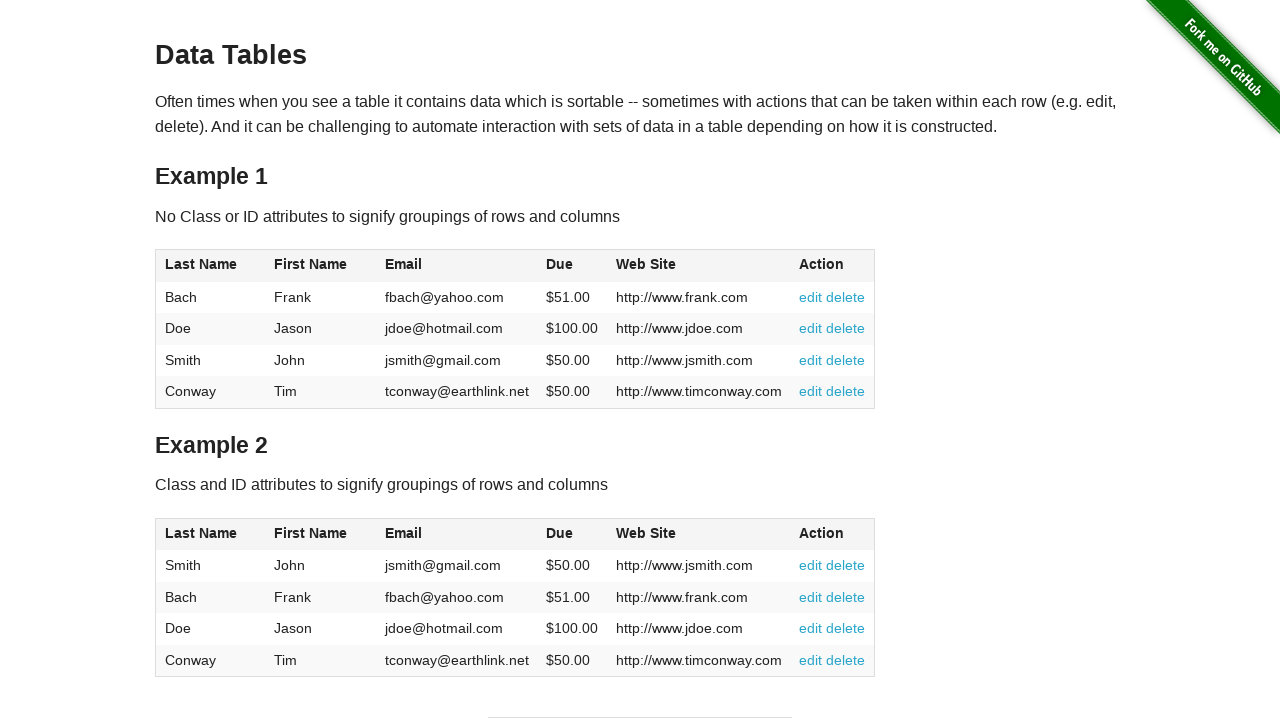

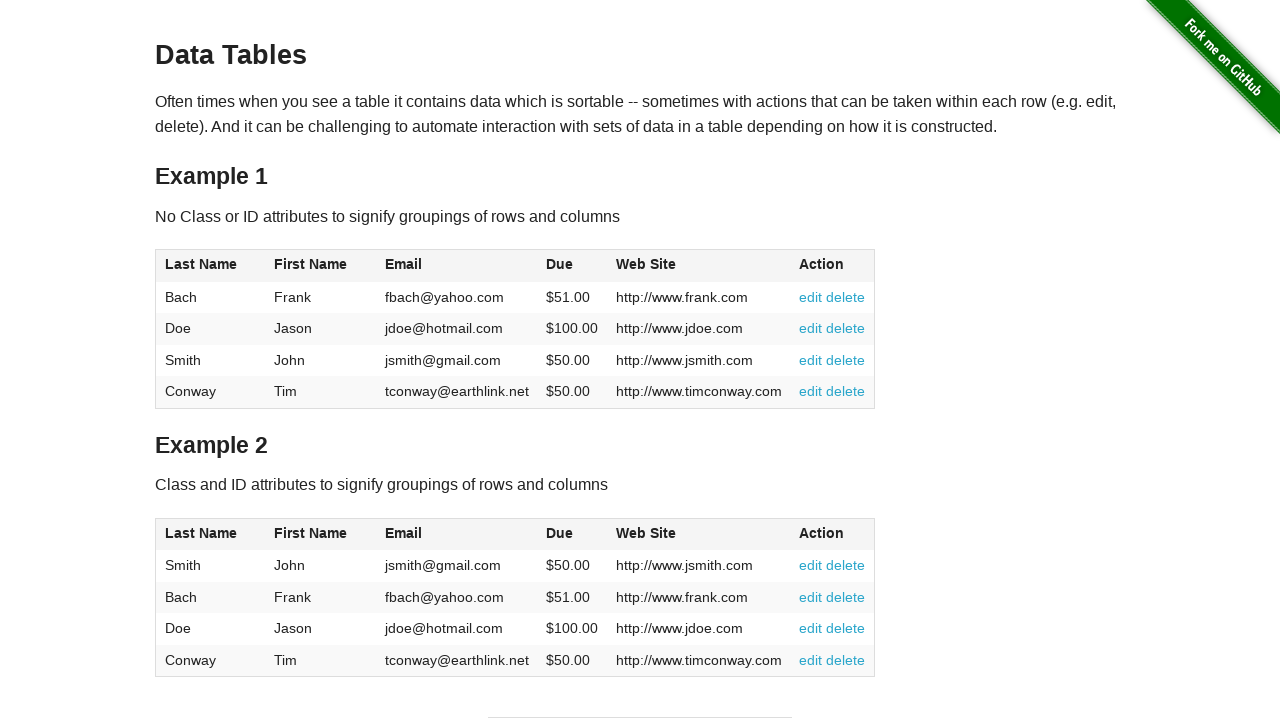